Tests dynamic loading by clicking the start button and immediately checking for the finish element without explicit waiting

Starting URL: http://the-internet.herokuapp.com/dynamic_loading/2

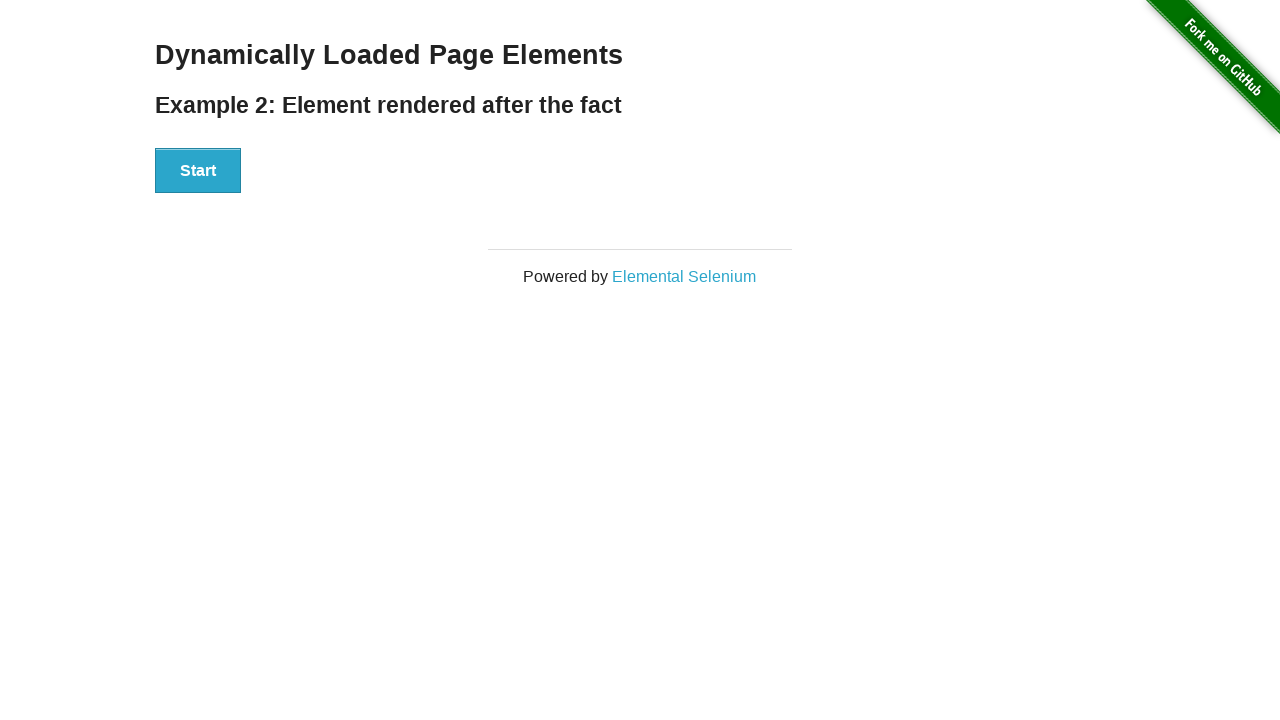

Navigated to dynamic loading page
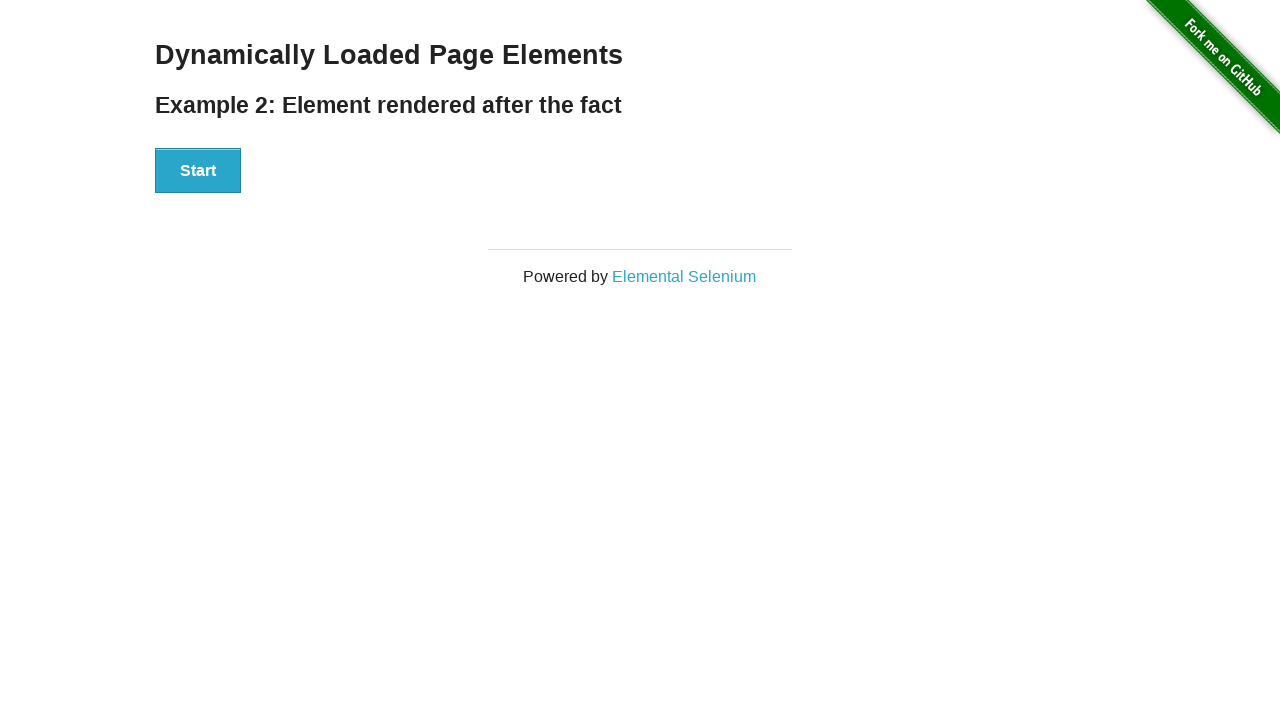

Clicked start button to trigger dynamic loading at (198, 171) on #start button
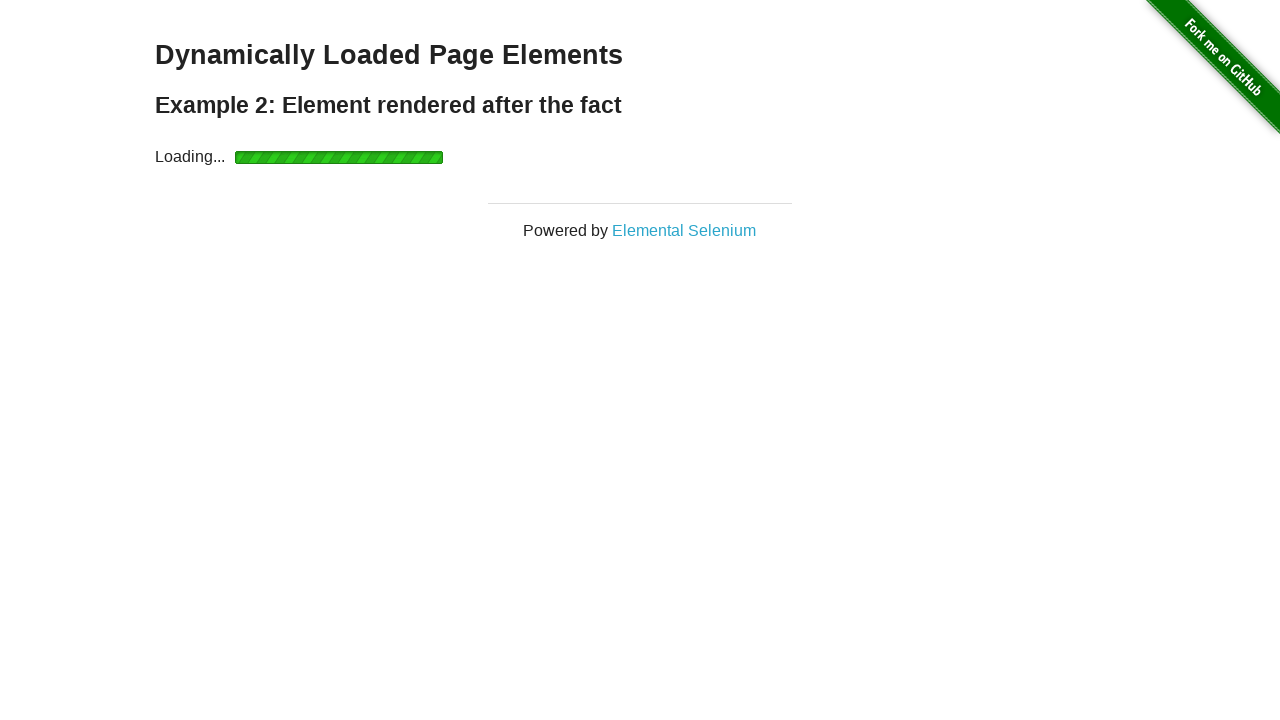

Finish element appeared after dynamic loading
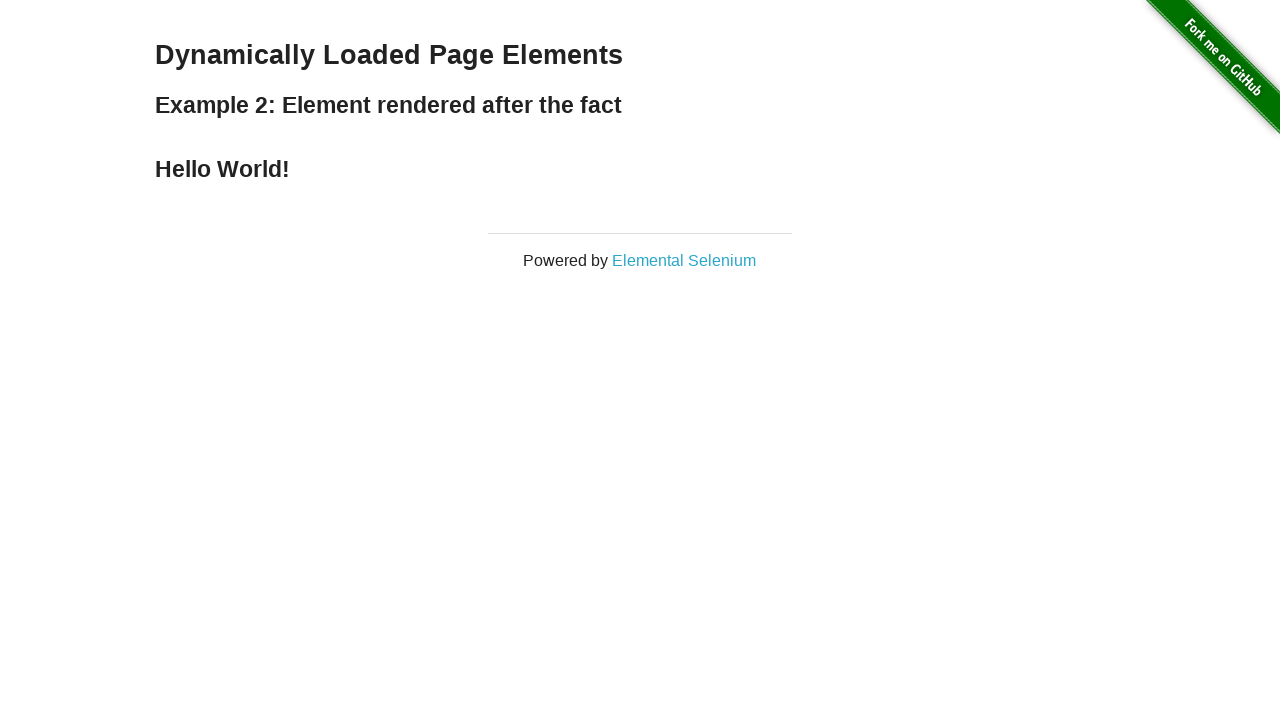

Retrieved finish element text content
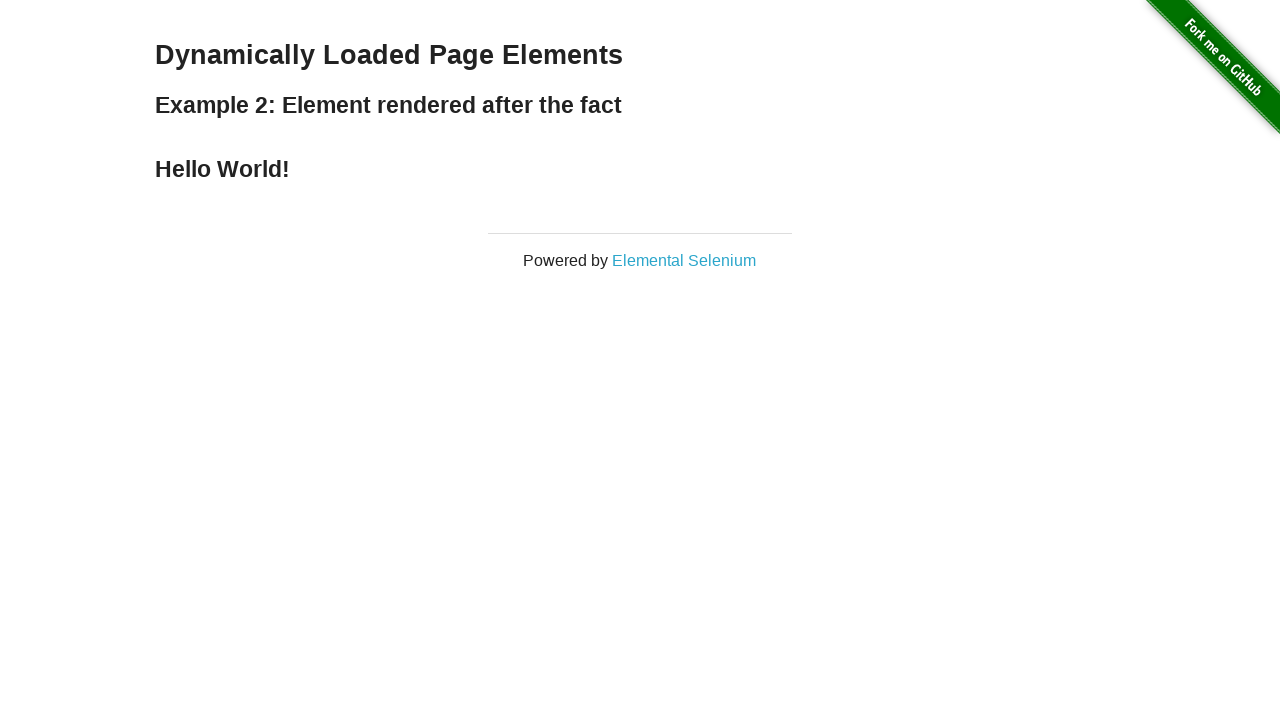

Verified finish text equals 'Hello World!'
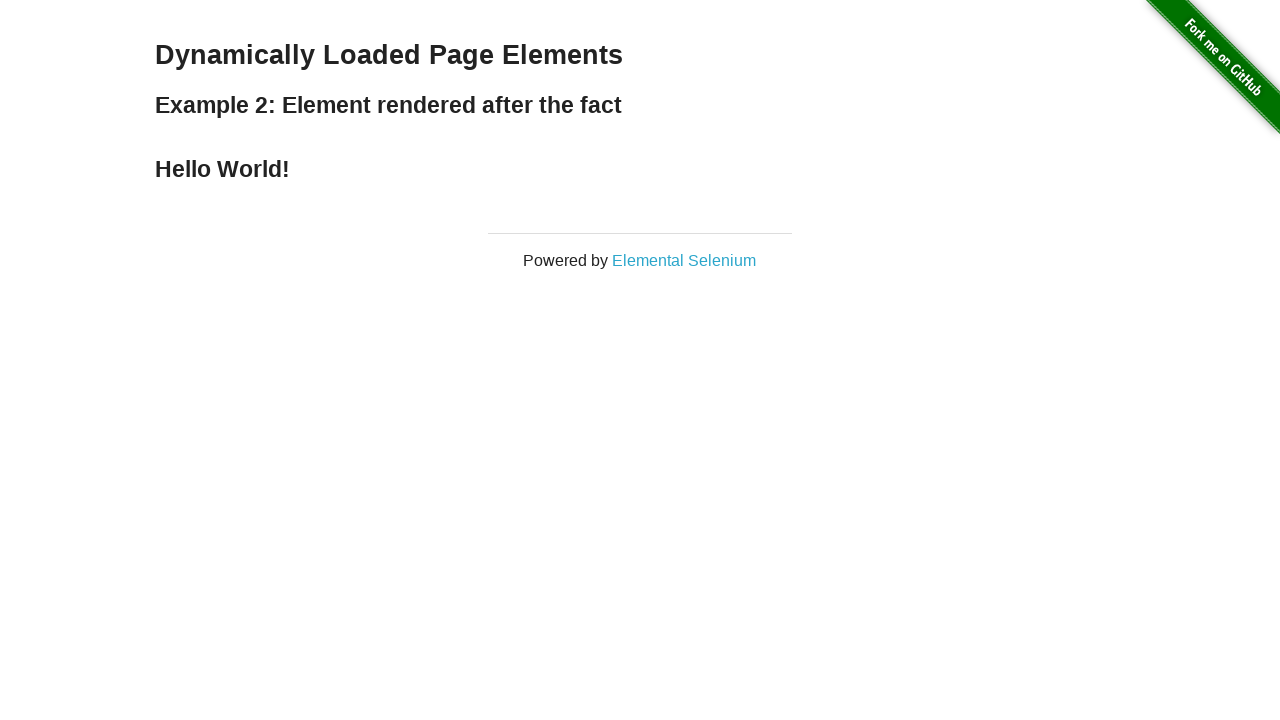

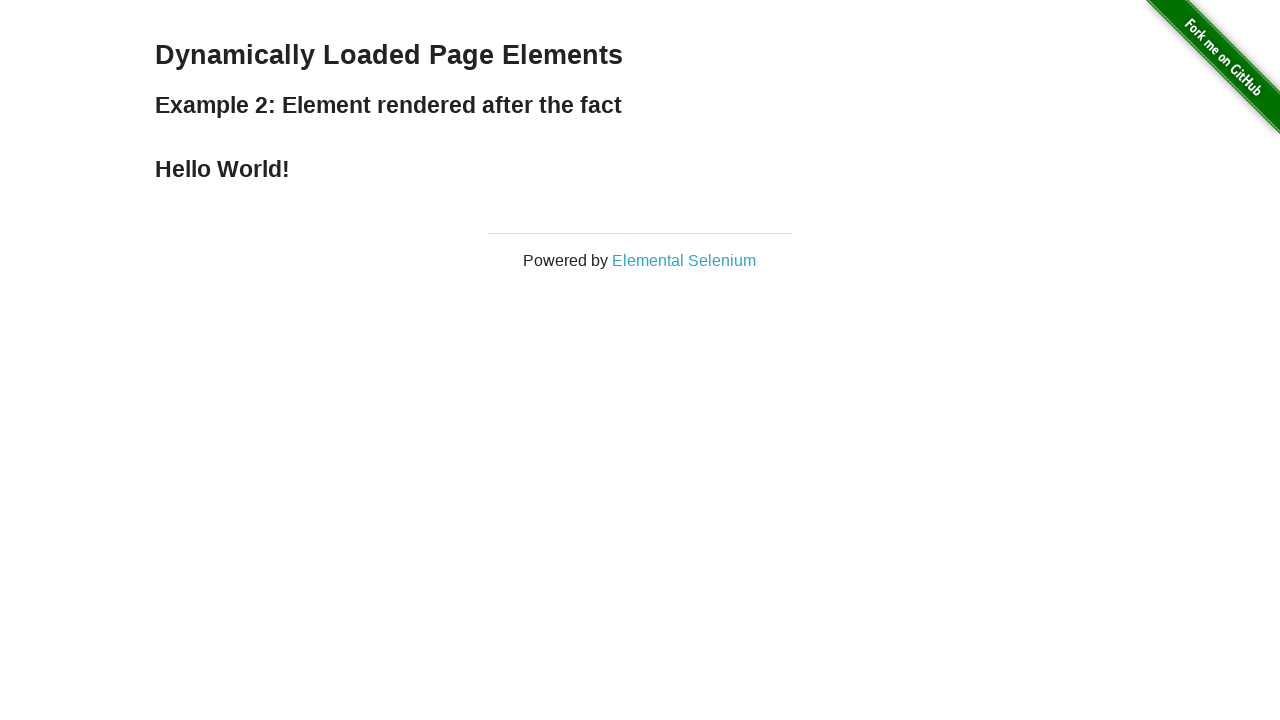